Tests right-click context menu functionality by performing a right-click action on a button element

Starting URL: https://swisnl.github.io/jQuery-contextMenu/demo.html

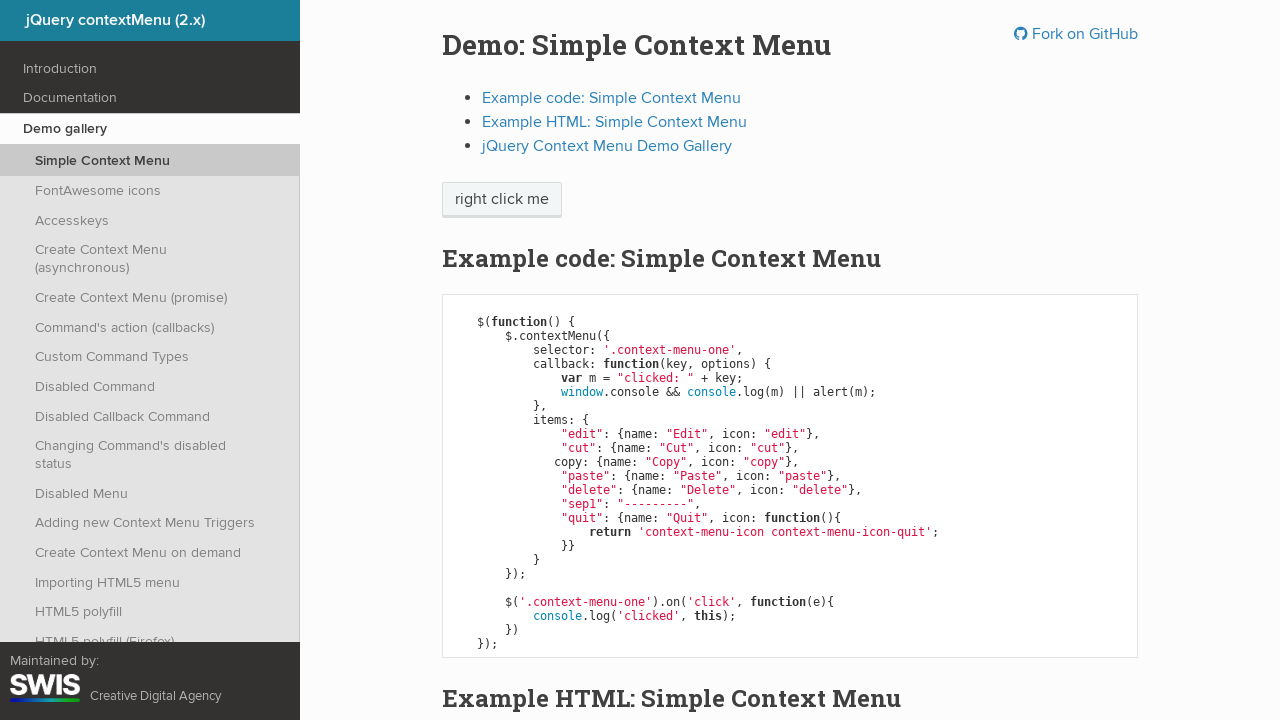

Located button element for right-click demonstration
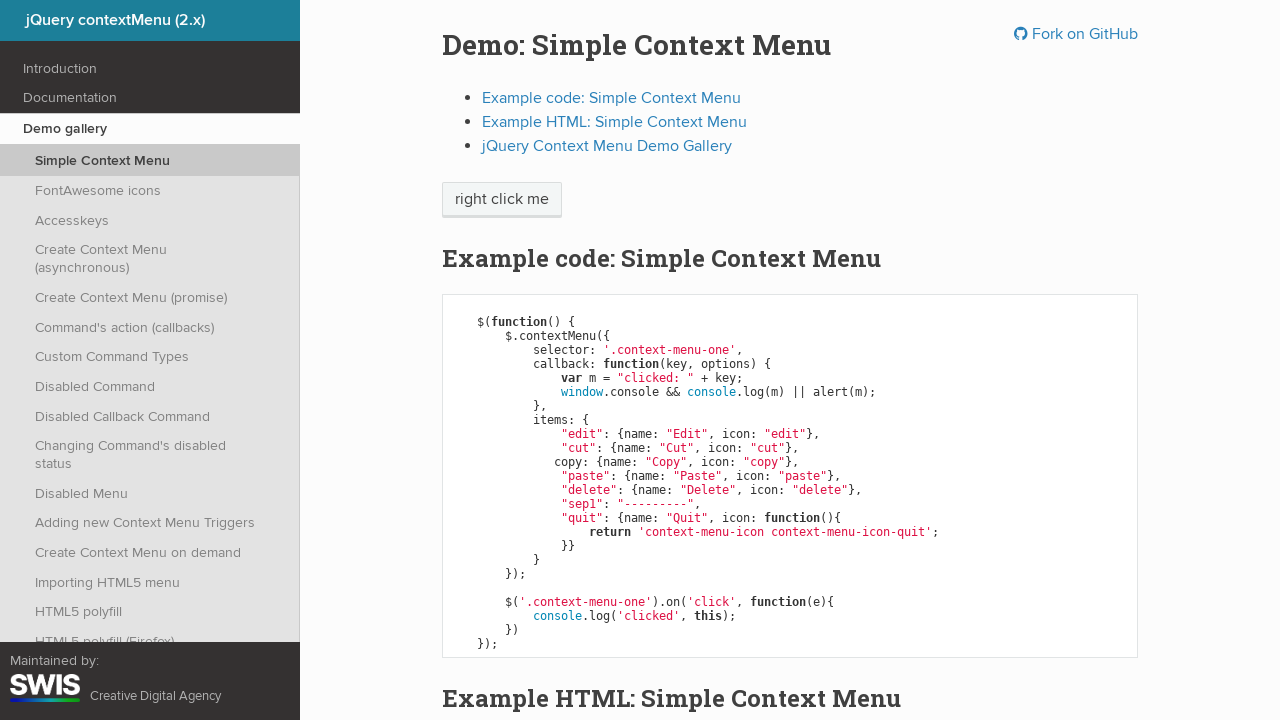

Performed right-click on button element at (502, 200) on xpath=//span[@class='context-menu-one btn btn-neutral']
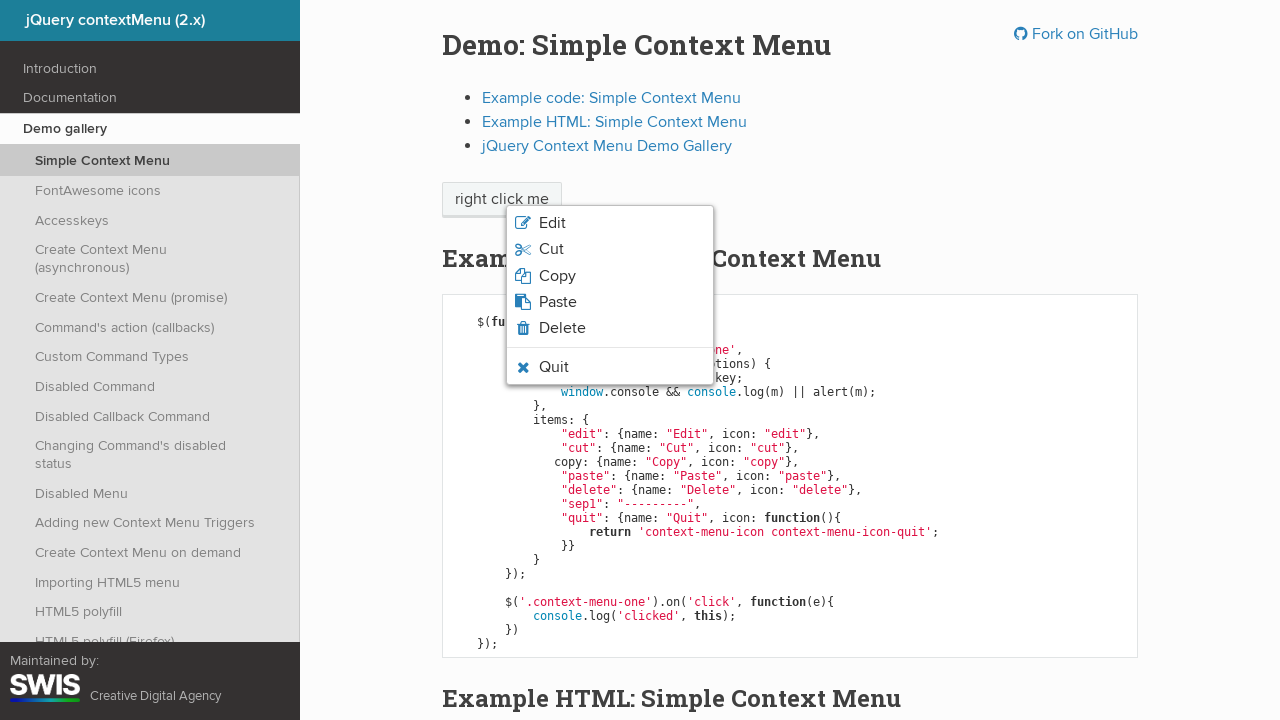

Waited for context menu to appear
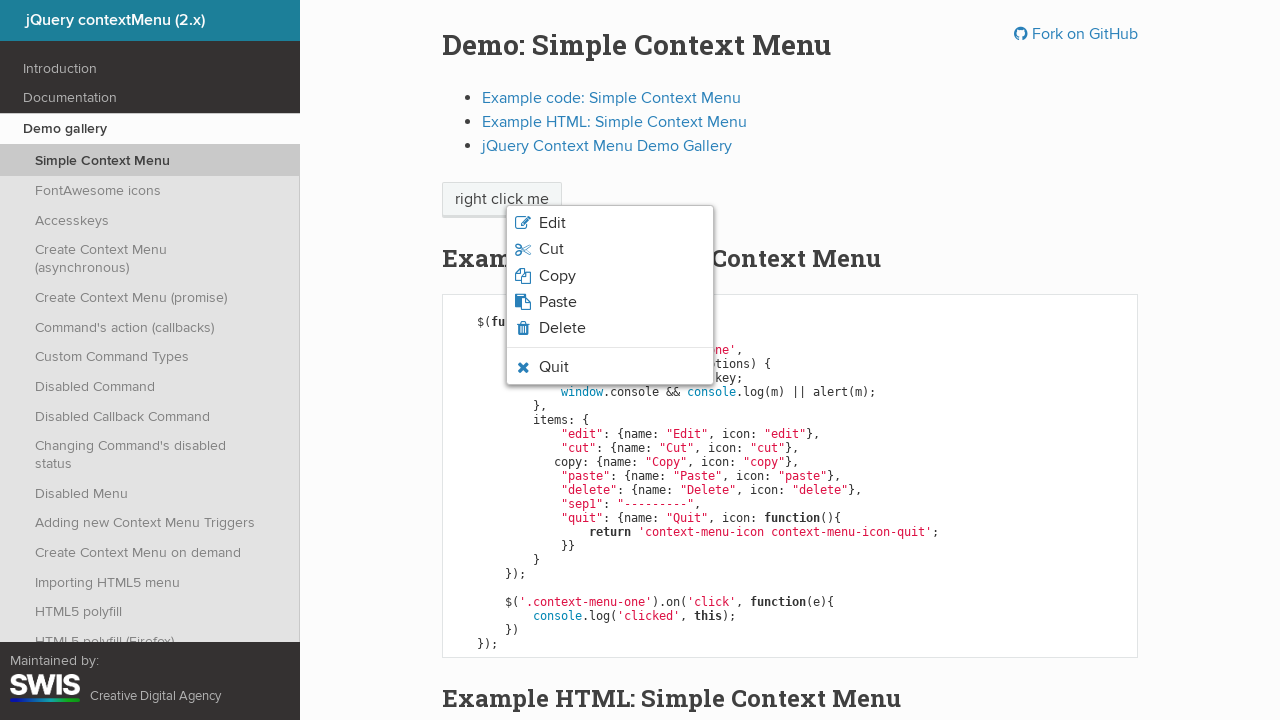

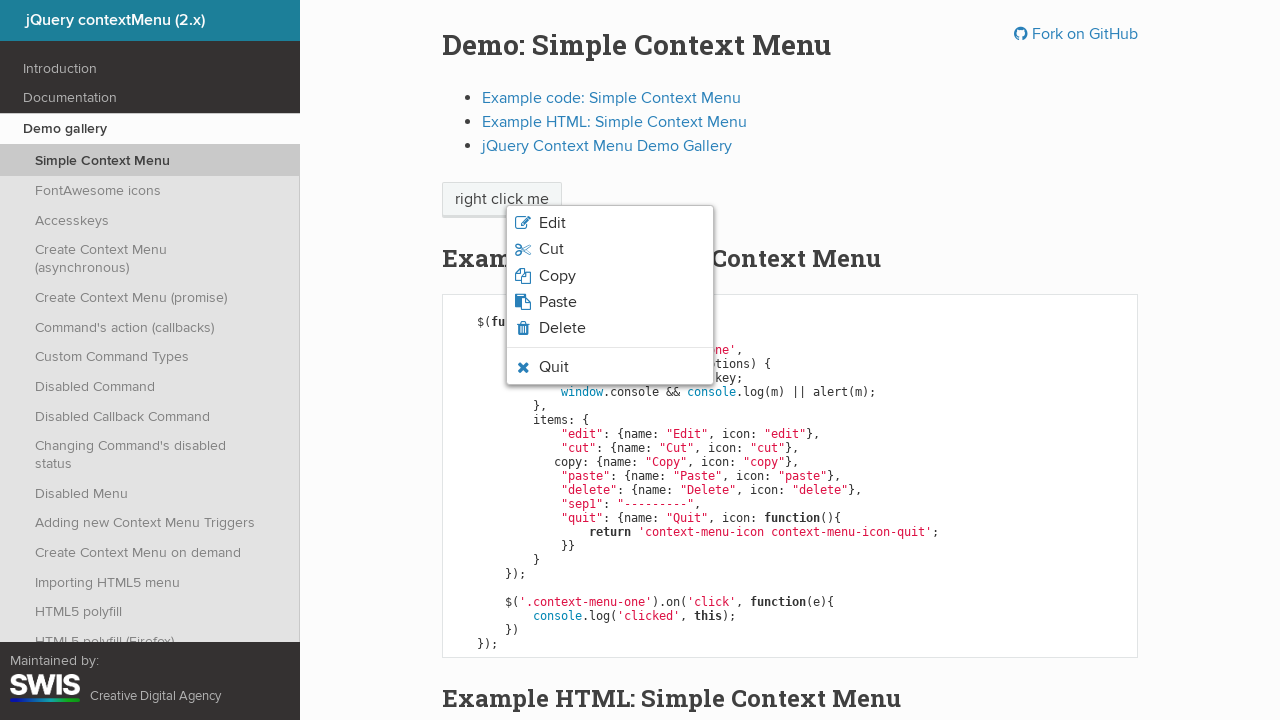